Tests keyboard interaction by holding CTRL key while clicking multiple navigation links on the Selenium website, which typically opens links in new tabs

Starting URL: https://www.selenium.dev/

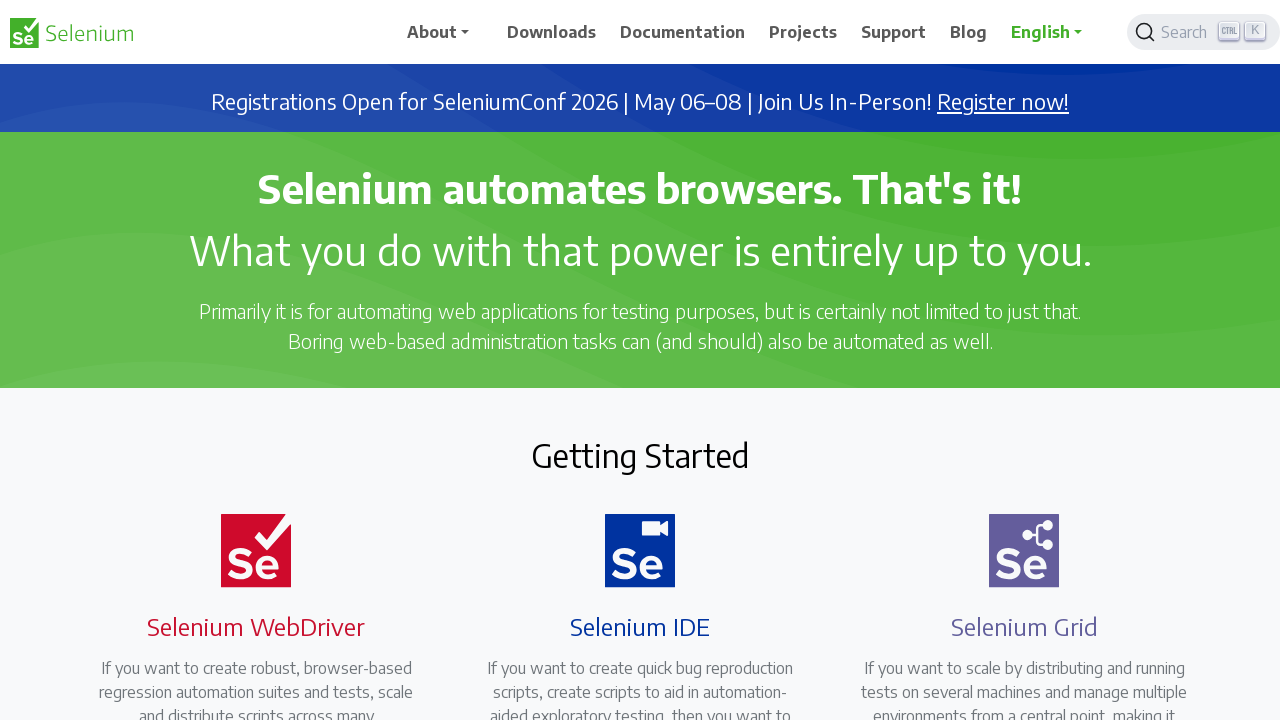

Navigated to Selenium website
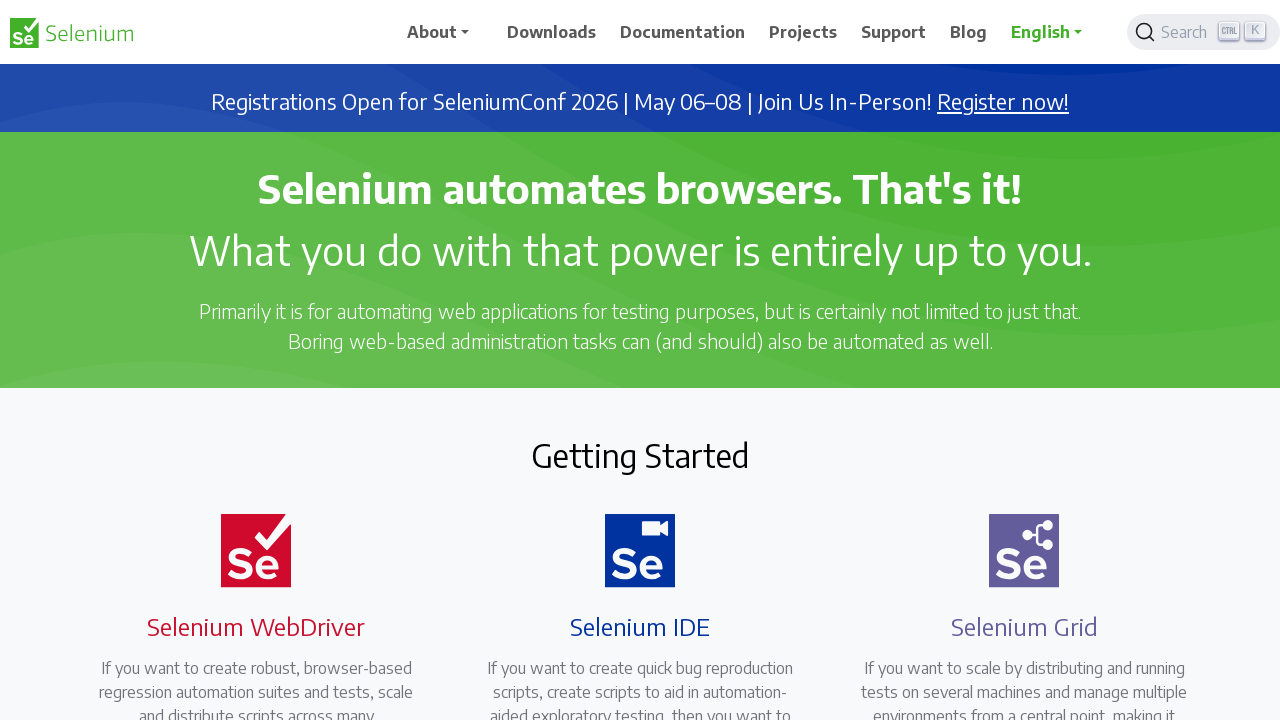

Retrieved all navigation links from page
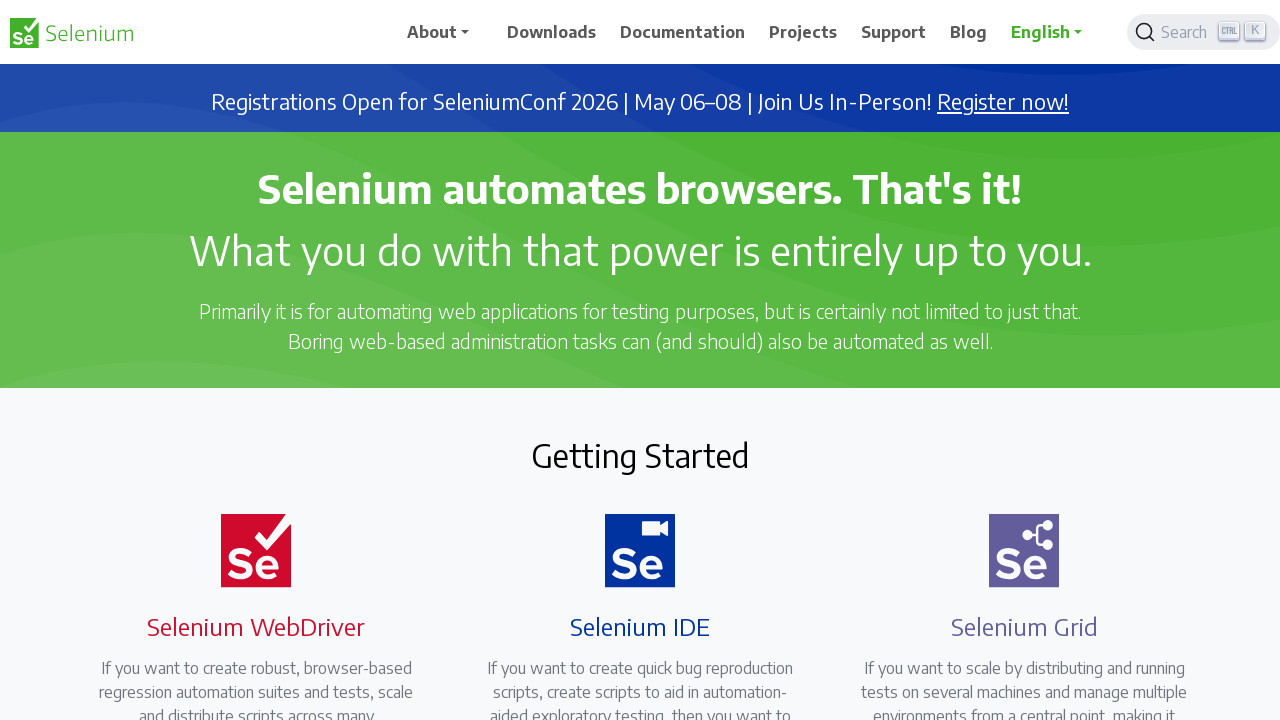

Clicked navigation link while holding CTRL to open in new tab at (445, 32) on a.nav-link >> nth=0
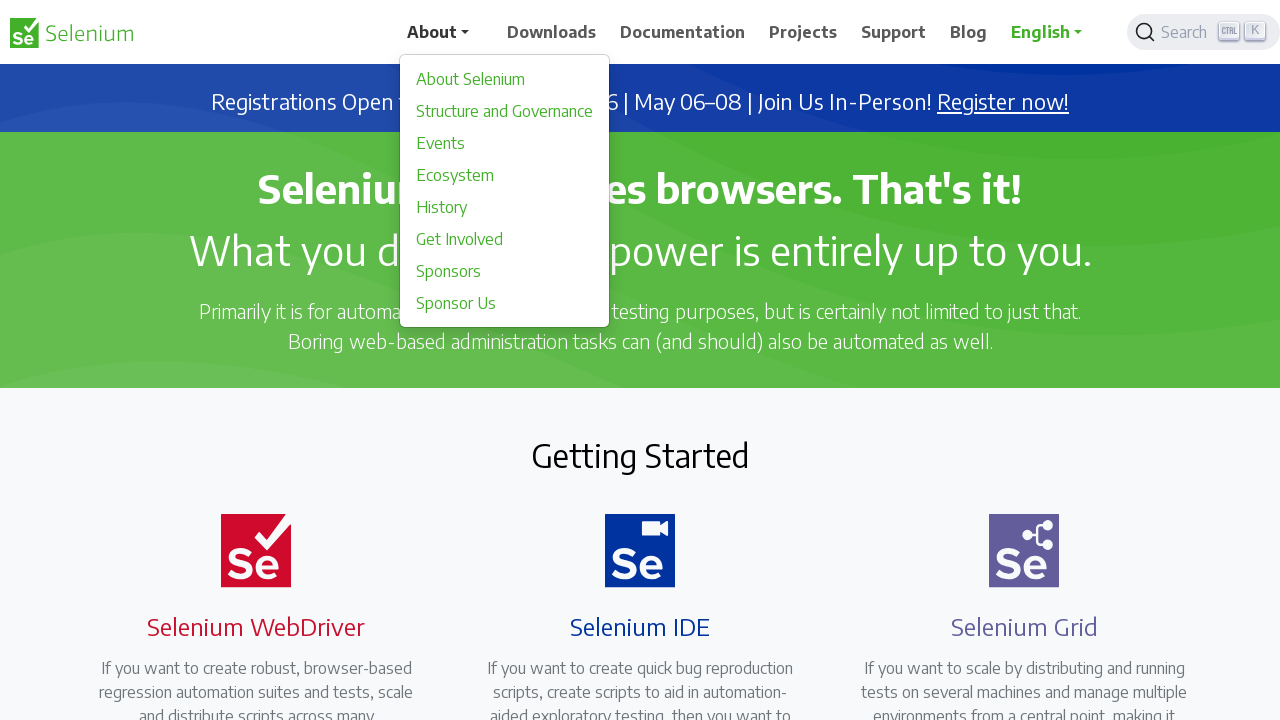

Clicked navigation link while holding CTRL to open in new tab at (552, 32) on a.nav-link >> nth=1
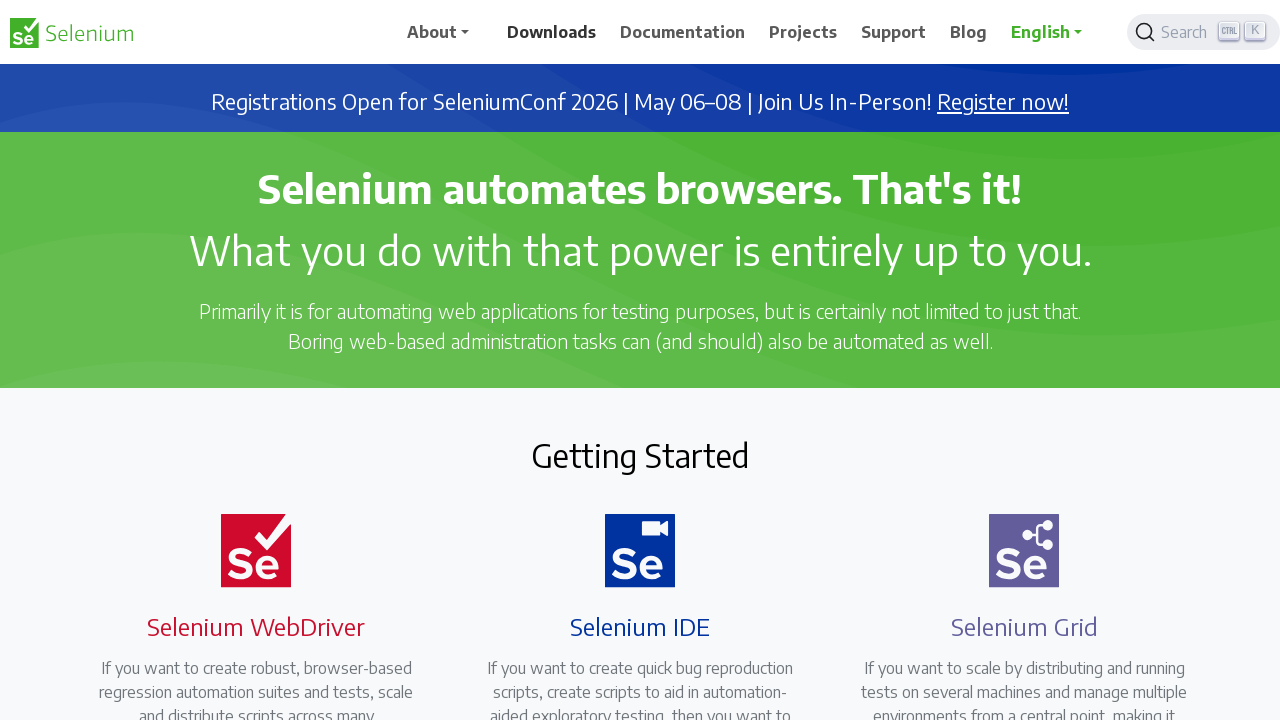

Clicked navigation link while holding CTRL to open in new tab at (683, 32) on a.nav-link >> nth=2
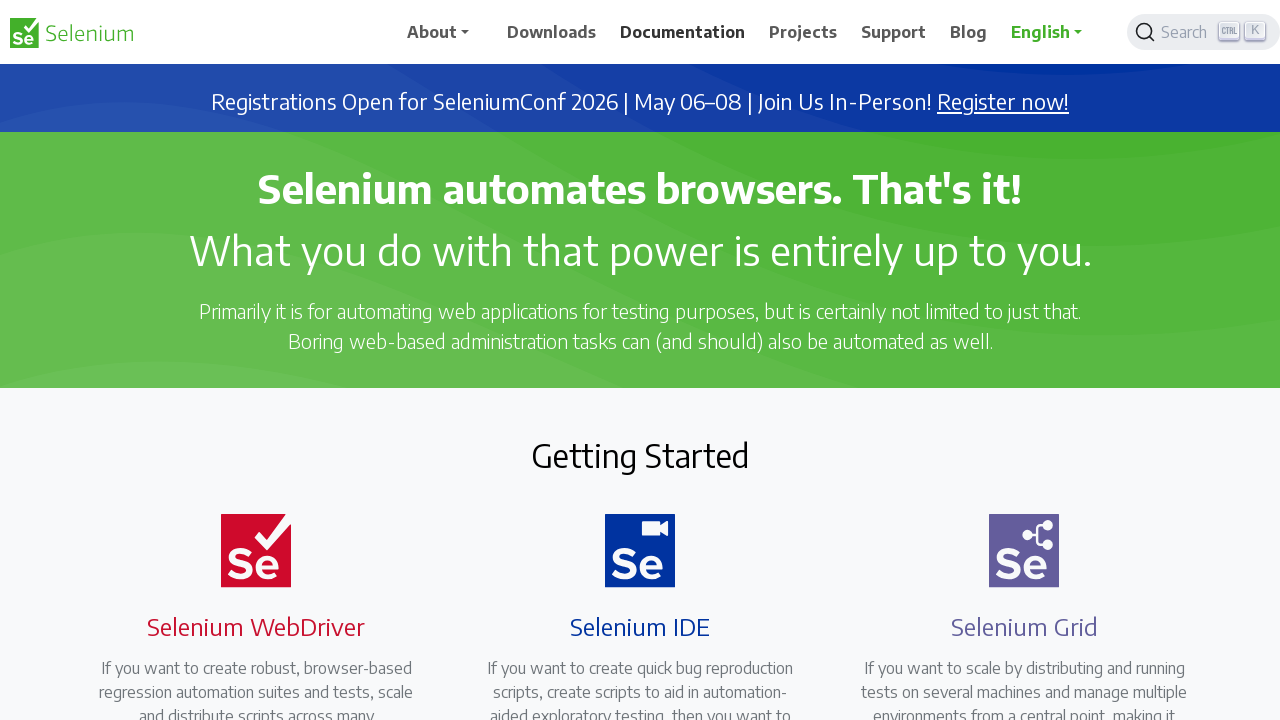

Clicked navigation link while holding CTRL to open in new tab at (803, 32) on a.nav-link >> nth=3
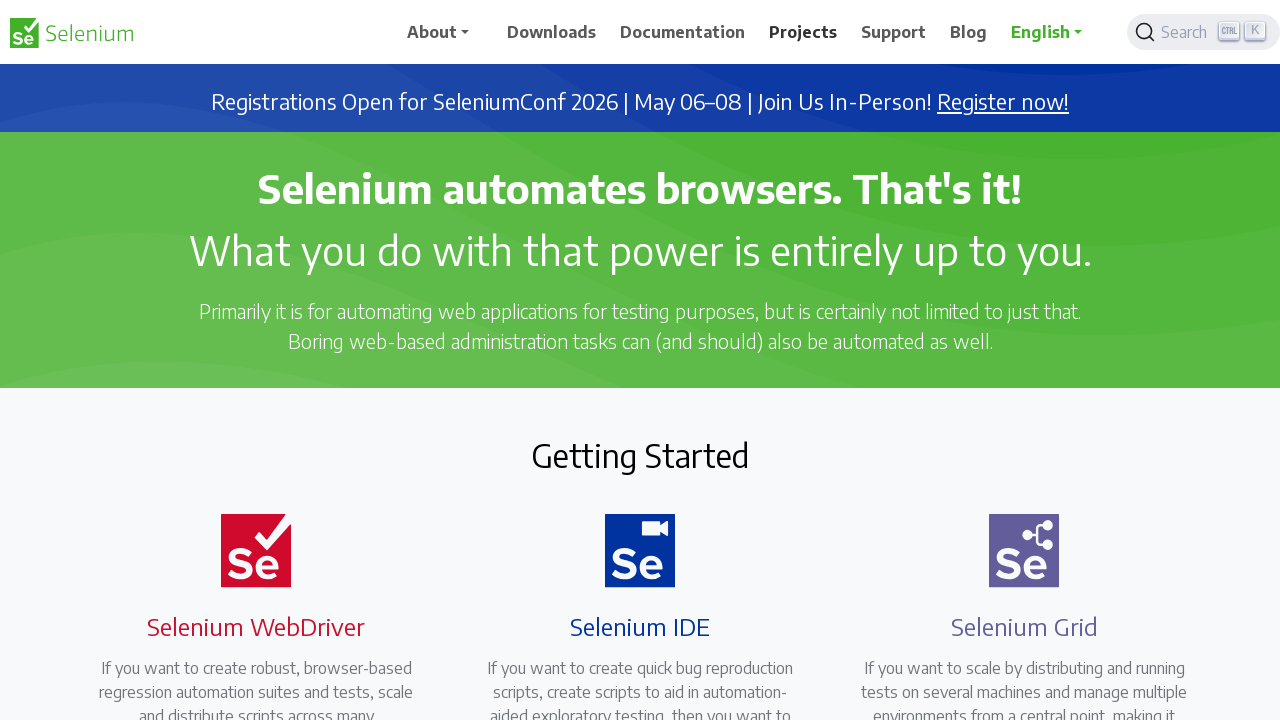

Clicked navigation link while holding CTRL to open in new tab at (894, 32) on a.nav-link >> nth=4
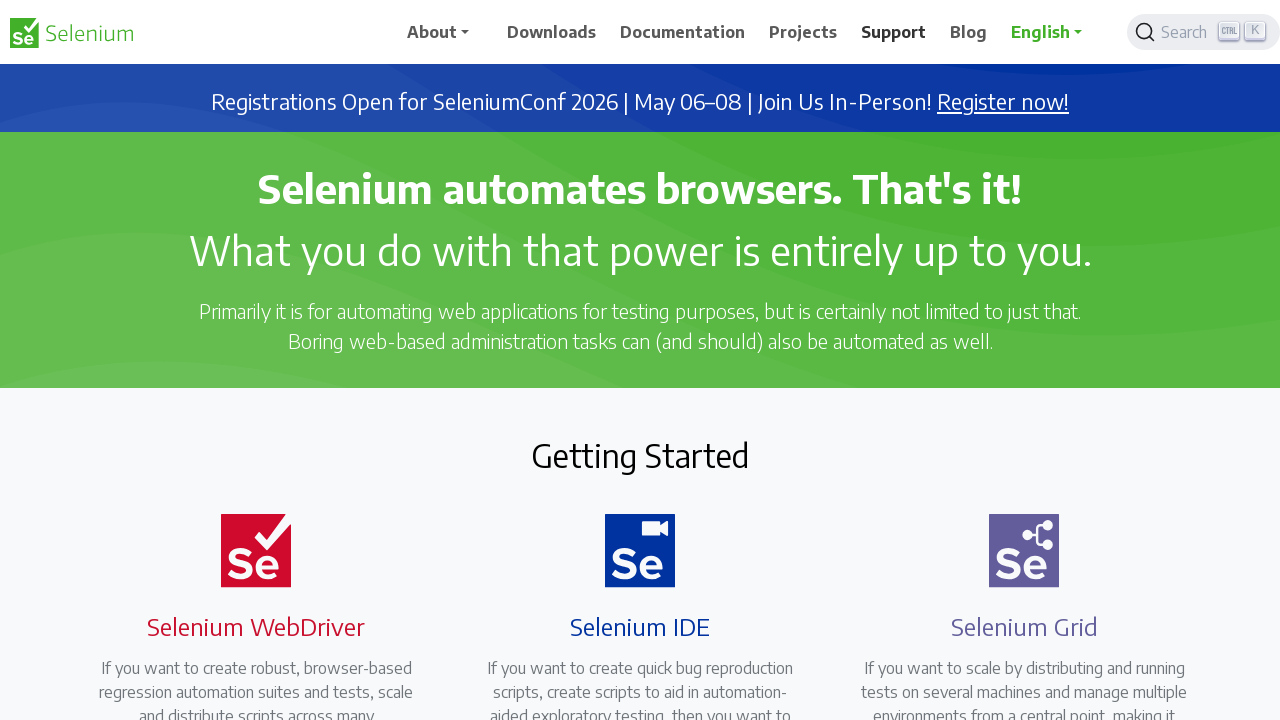

Clicked navigation link while holding CTRL to open in new tab at (969, 32) on a.nav-link >> nth=5
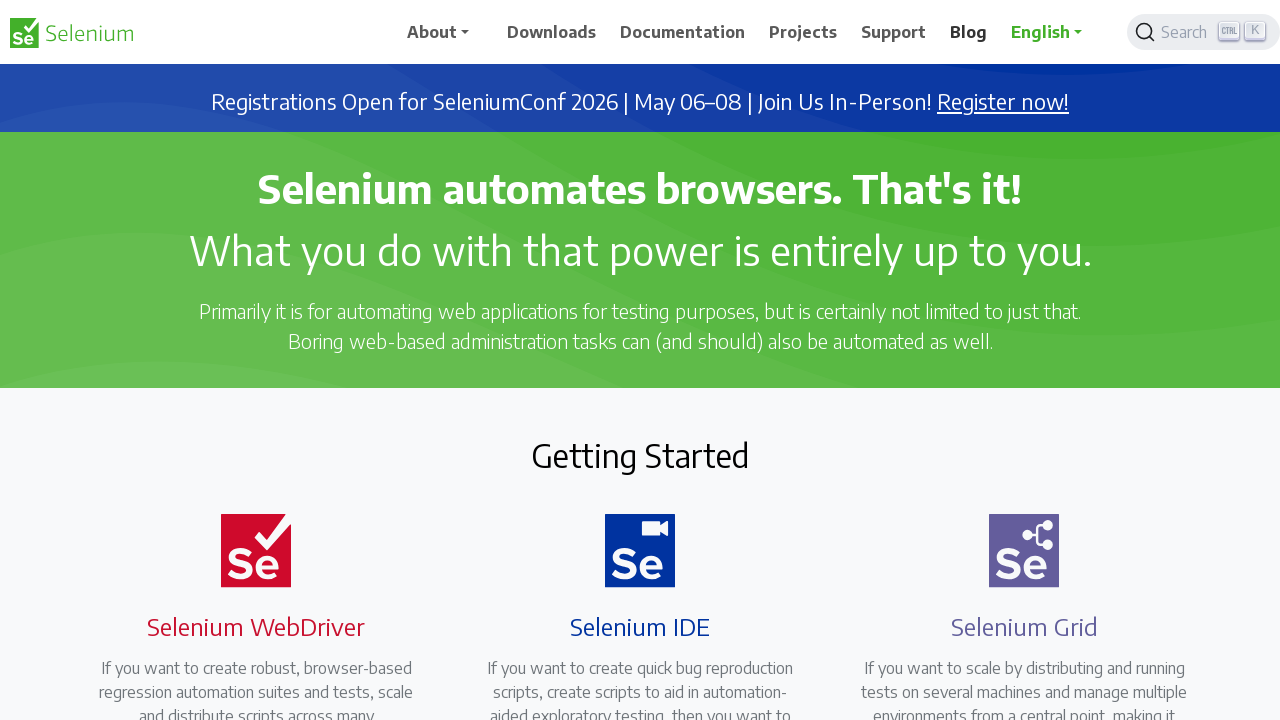

Clicked navigation link while holding CTRL to open in new tab at (1053, 32) on a.nav-link >> nth=6
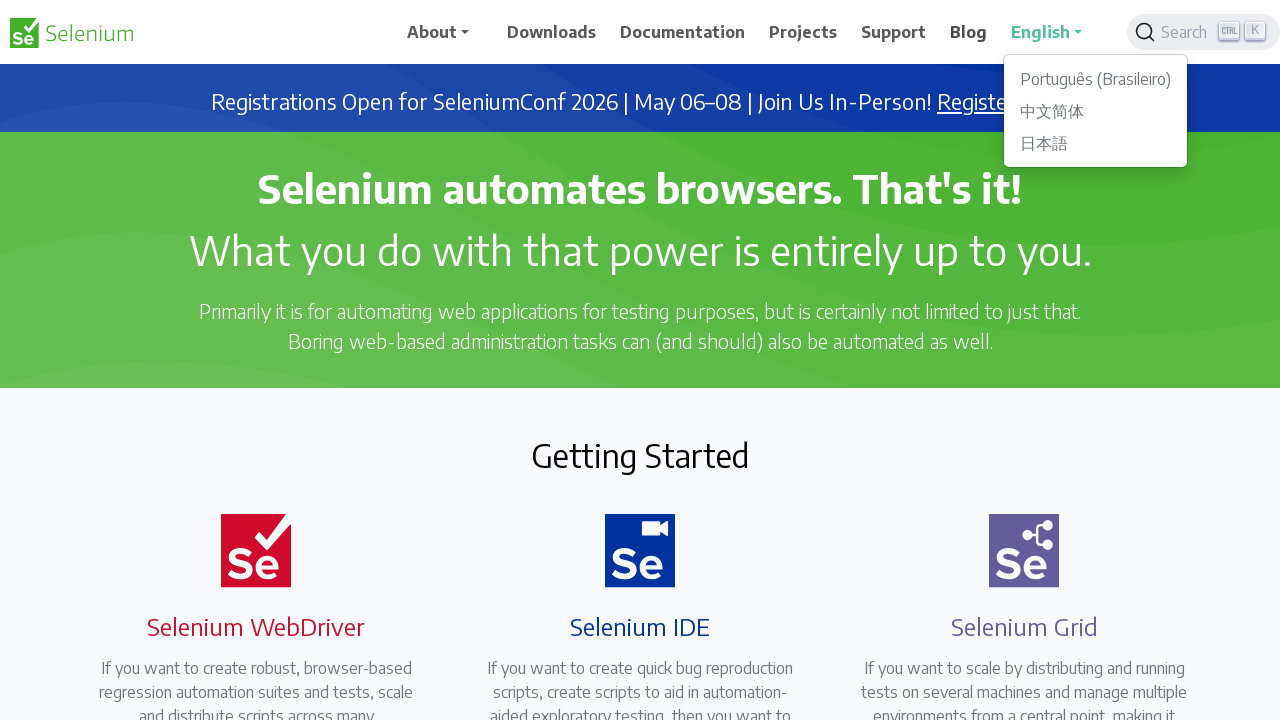

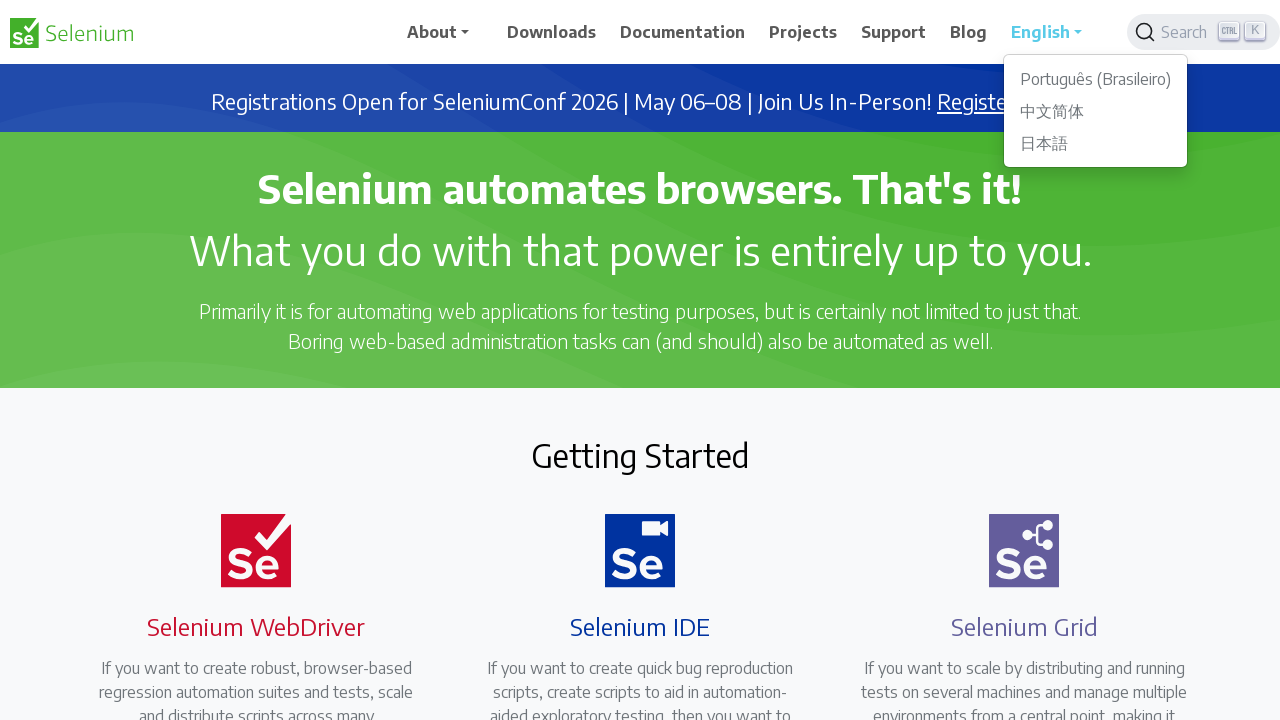